Tests multiple non-consecutive selection by using Ctrl/Cmd+Click to select items 1, 3, 6, and 11 from a list

Starting URL: https://automationfc.github.io/jquery-selectable/

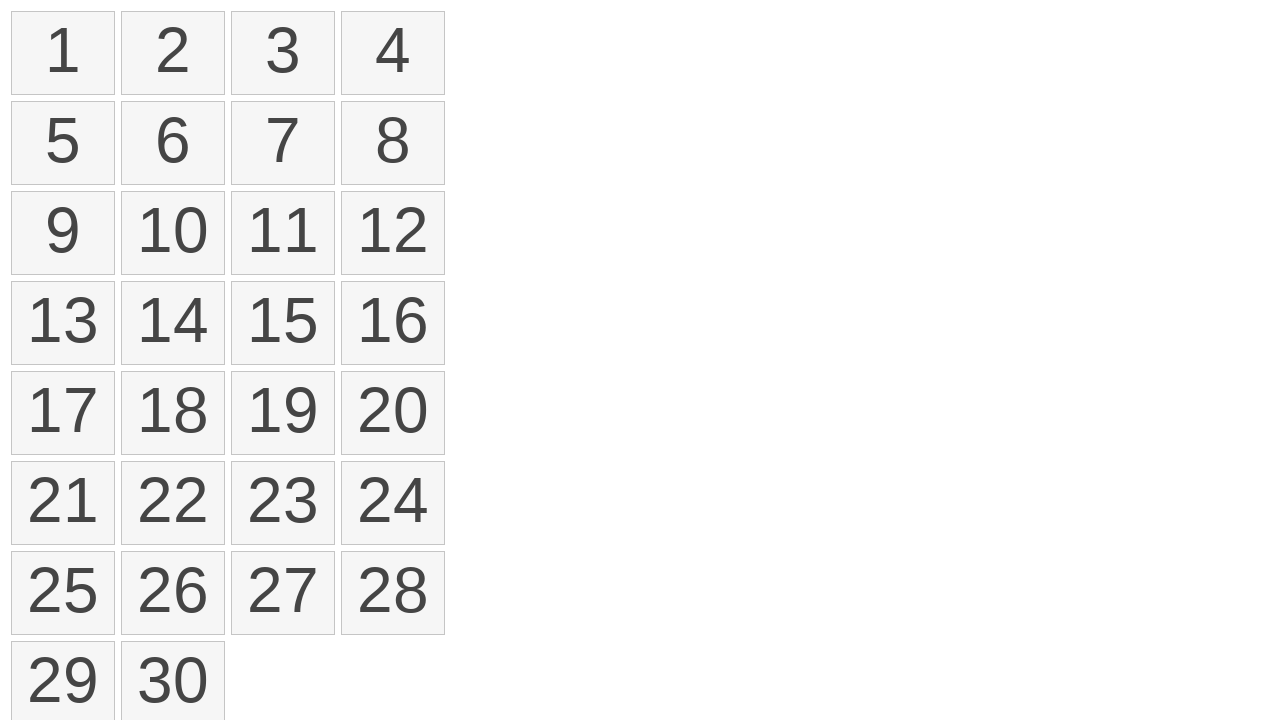

Located all selectable list items
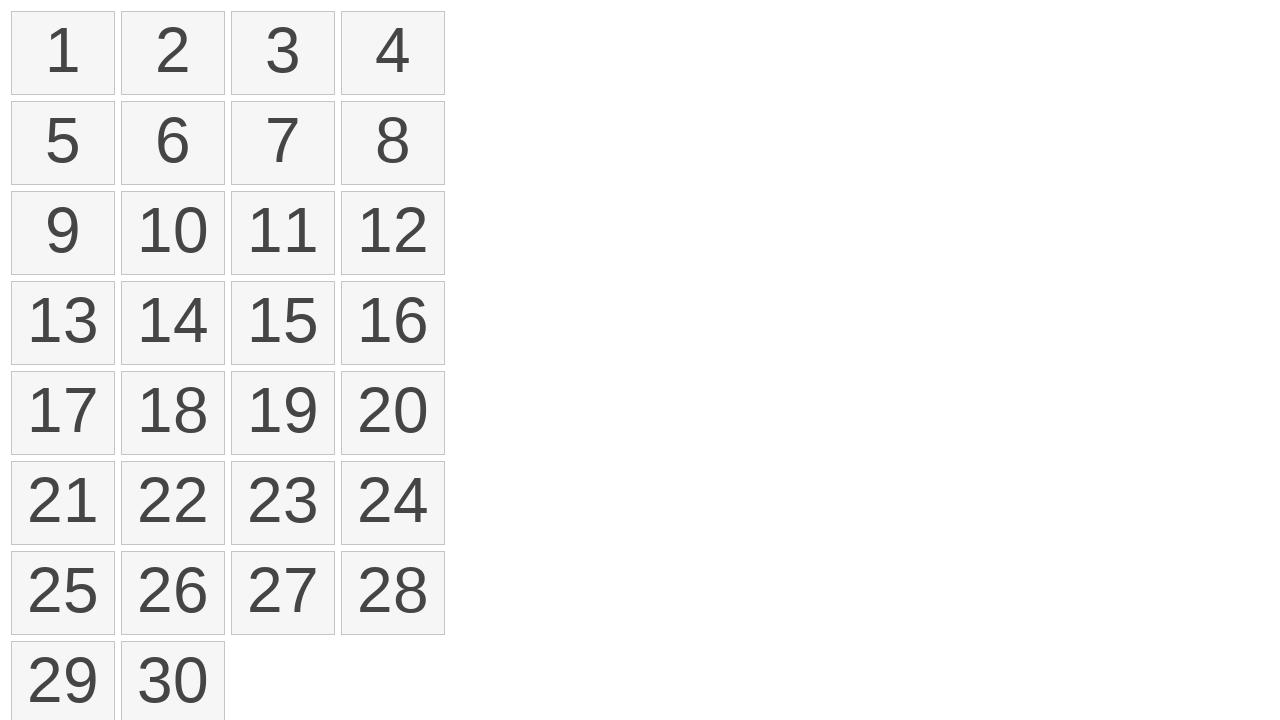

Determined modifier key: Meta
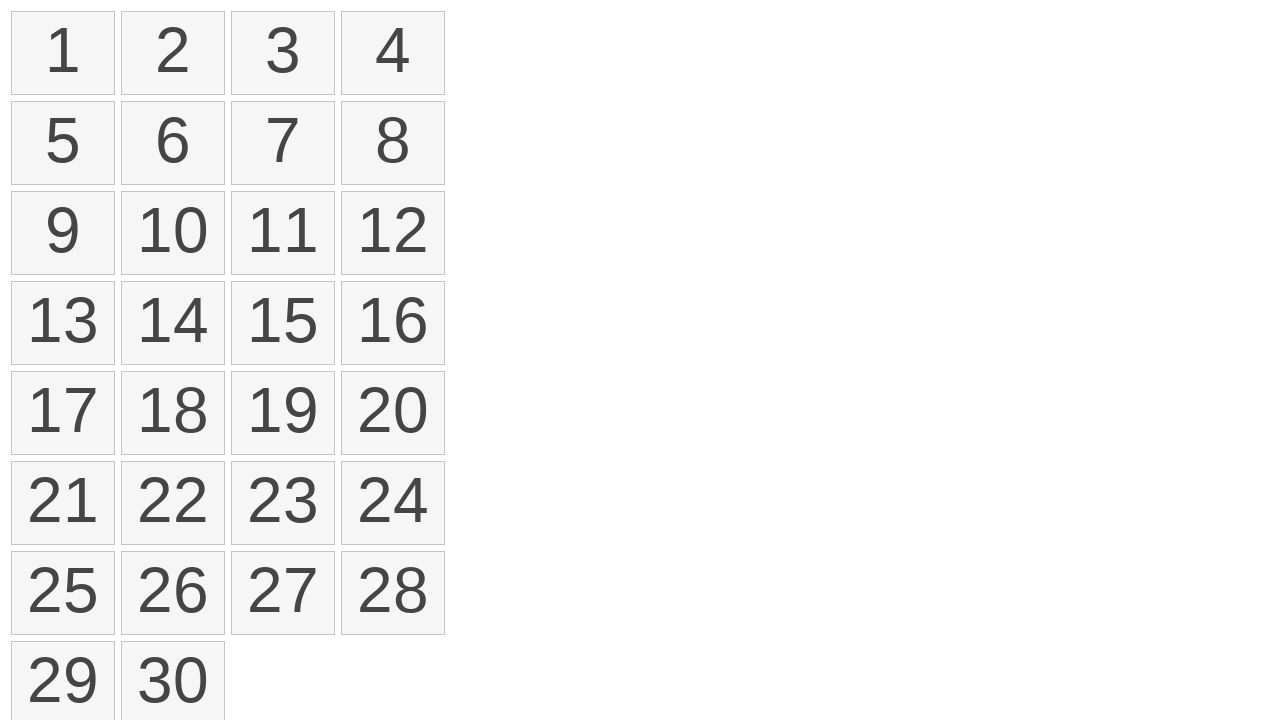

Selected item 1 with Ctrl/Cmd+Click at (63, 53) on ol#selectable>li >> nth=0
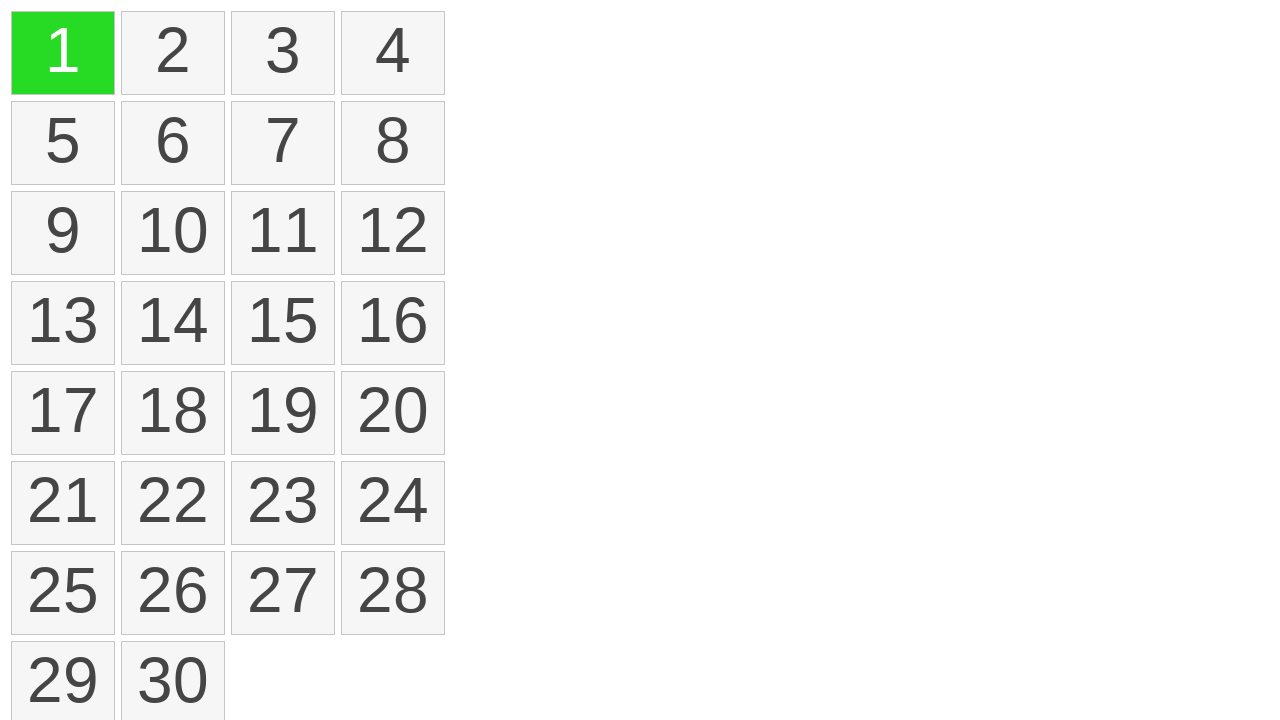

Selected item 3 with Ctrl/Cmd+Click at (283, 53) on ol#selectable>li >> nth=2
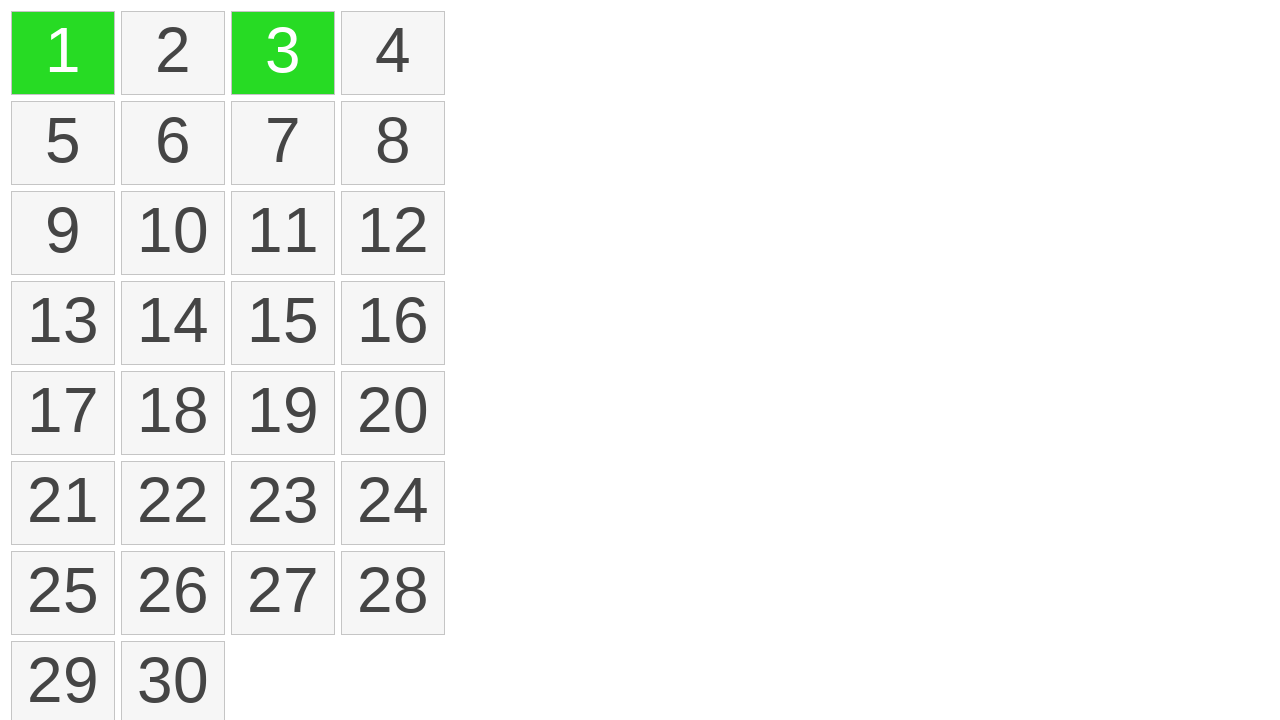

Selected item 6 with Ctrl/Cmd+Click at (173, 143) on ol#selectable>li >> nth=5
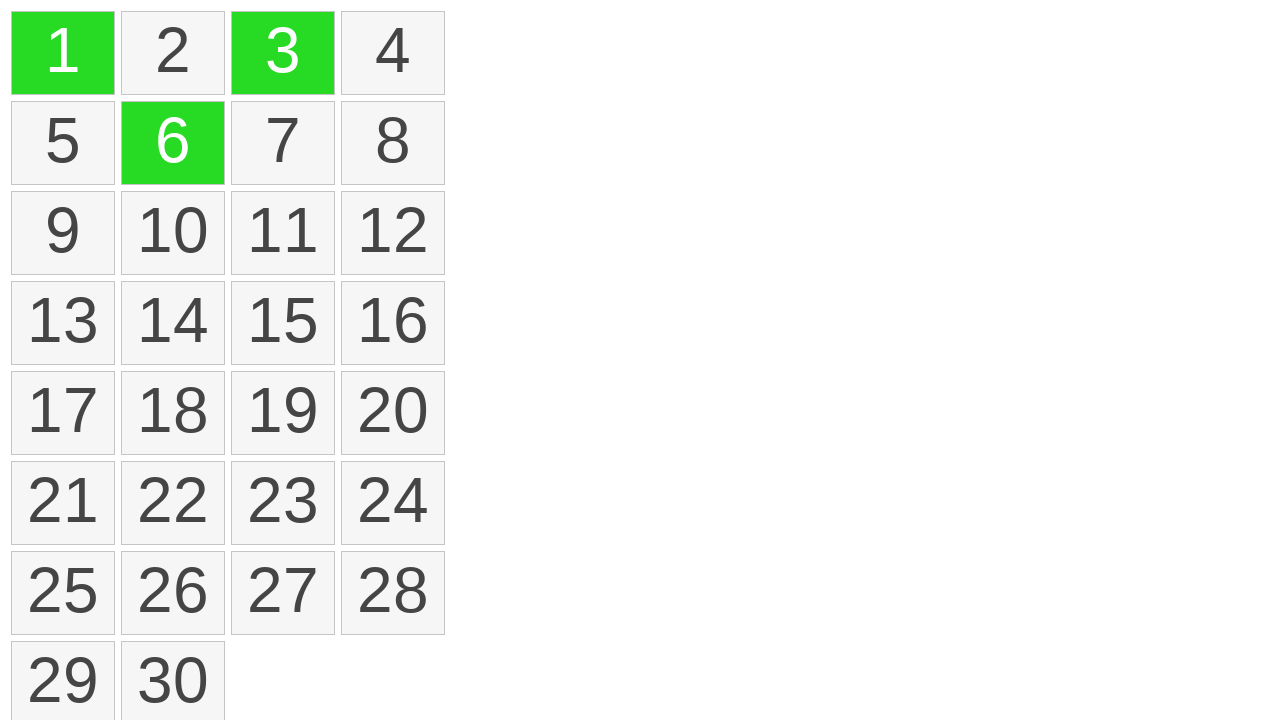

Selected item 11 with Ctrl/Cmd+Click at (283, 233) on ol#selectable>li >> nth=10
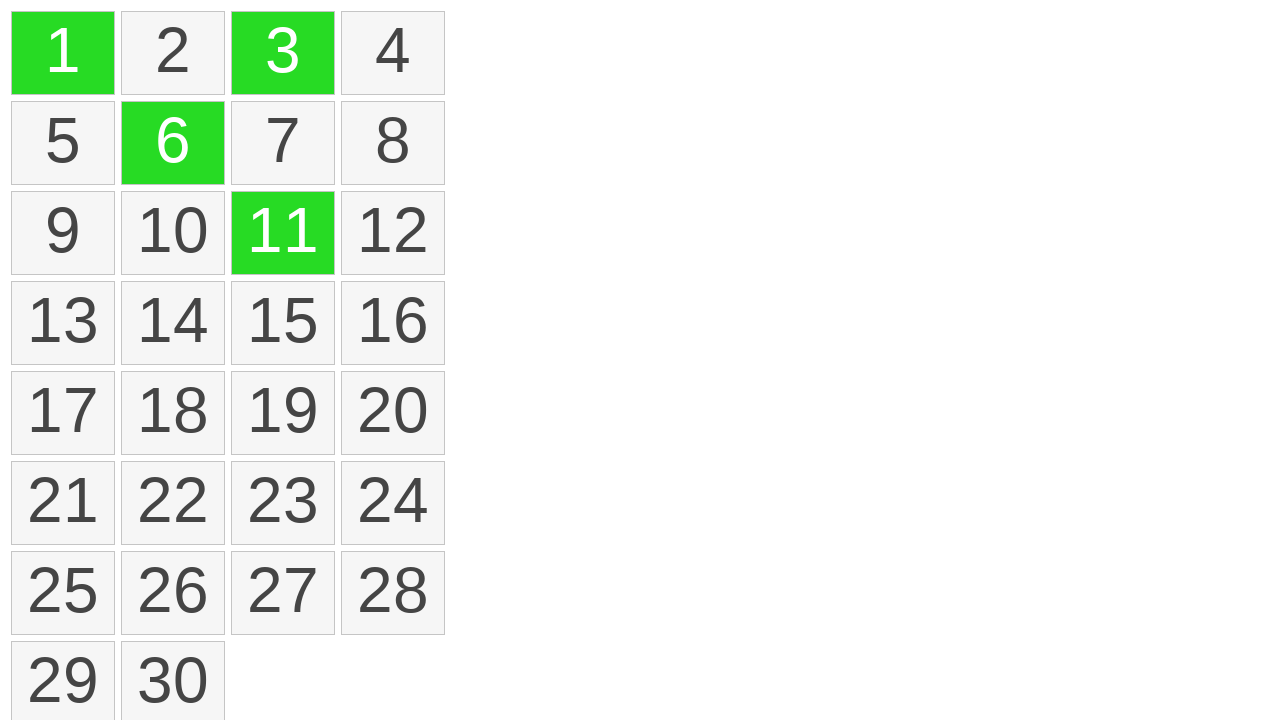

Located selected items
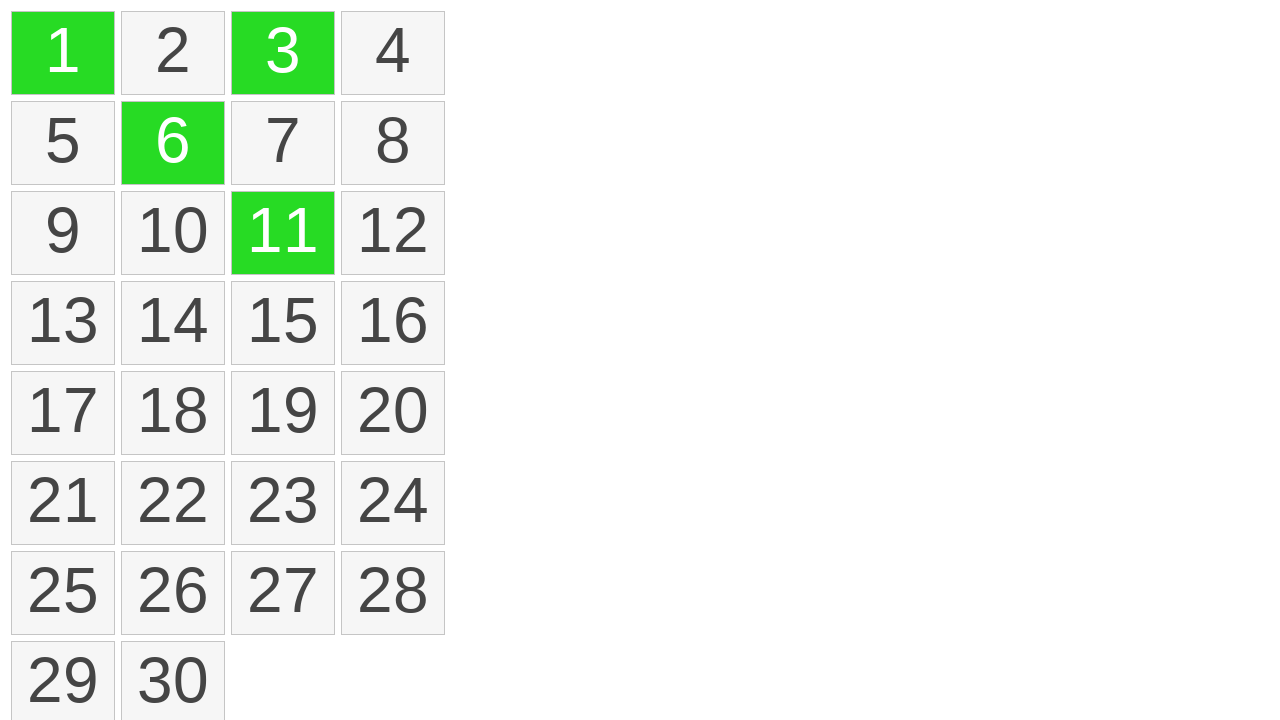

Verified that exactly 4 items are selected
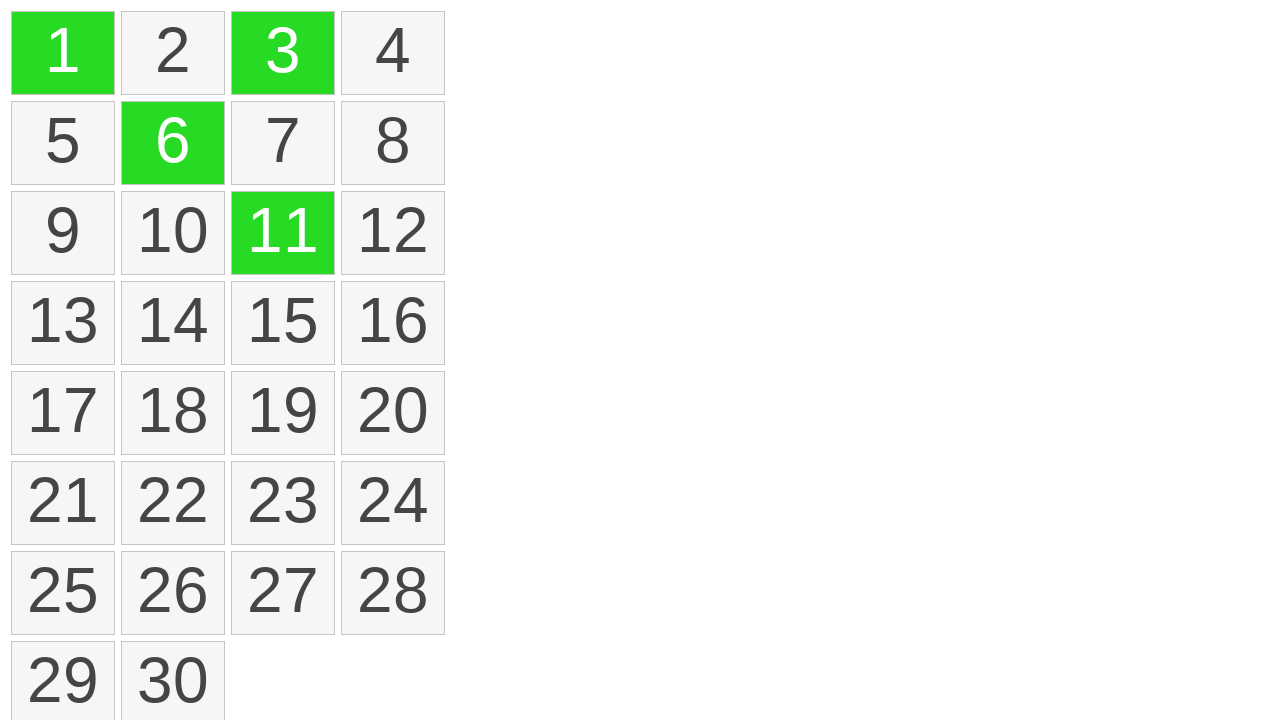

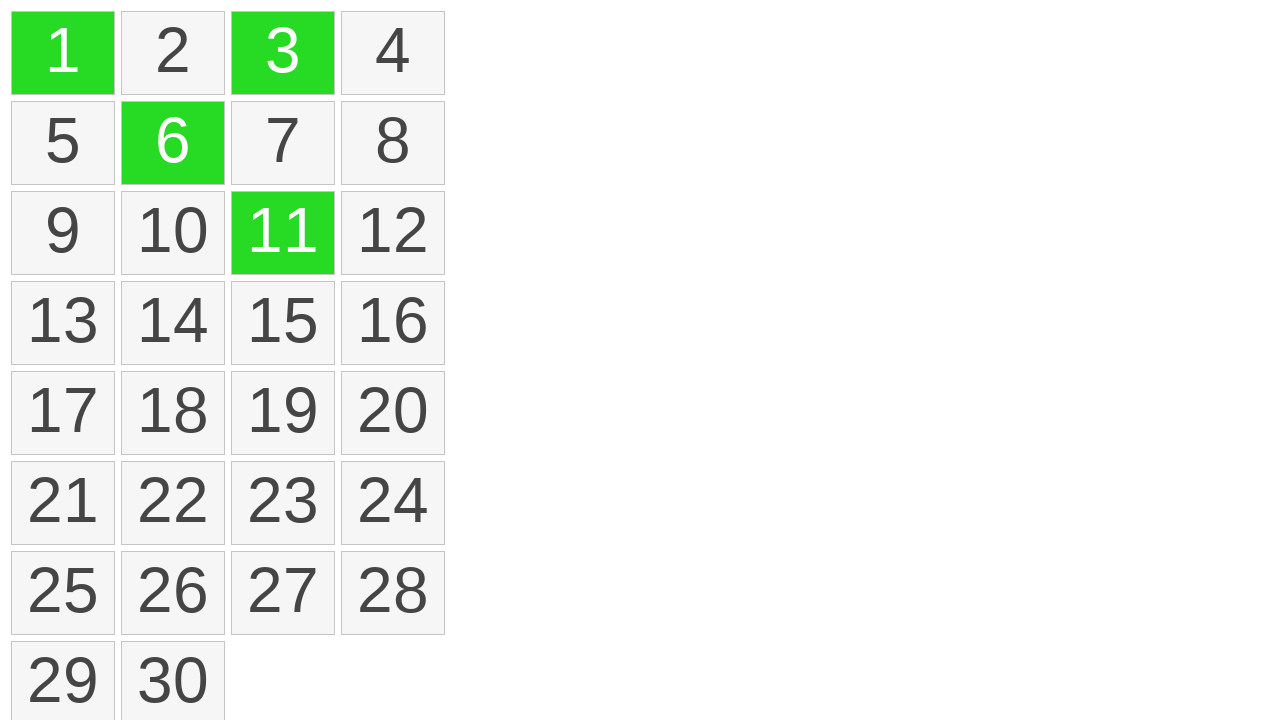